Navigates to GitHub's homepage and verifies the page loads by checking the page title

Starting URL: https://github.com

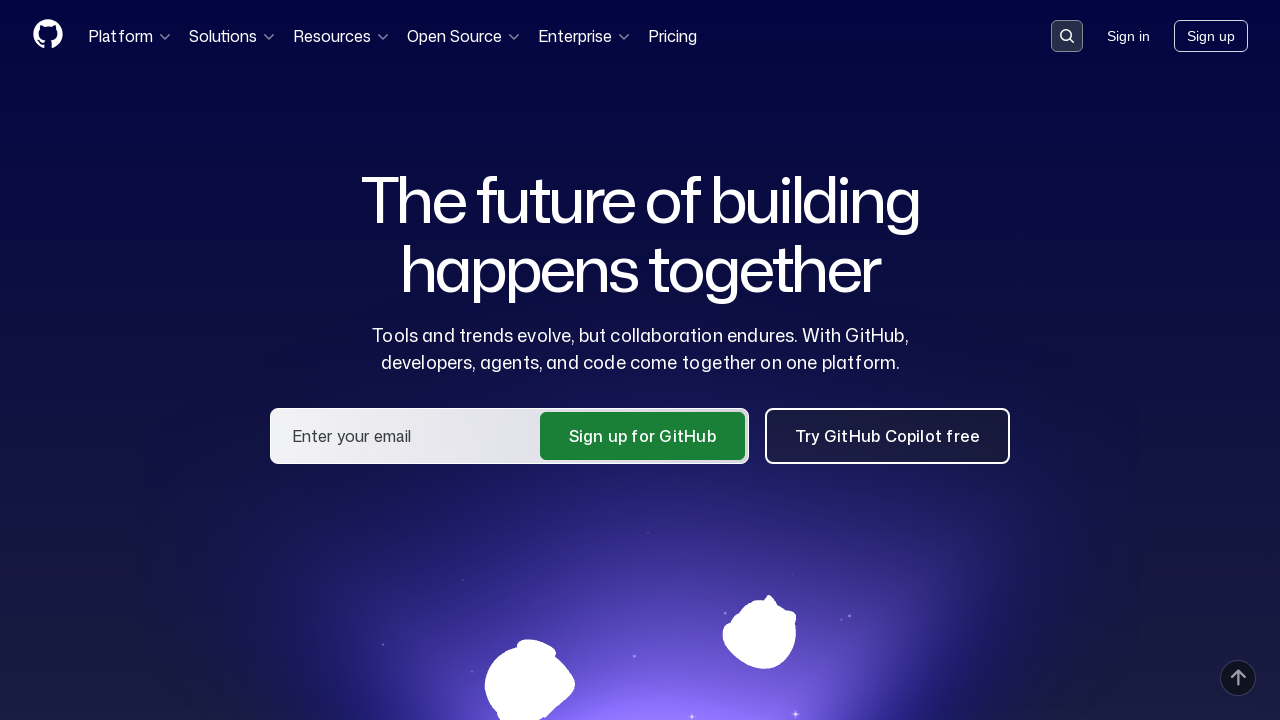

Navigated to GitHub homepage
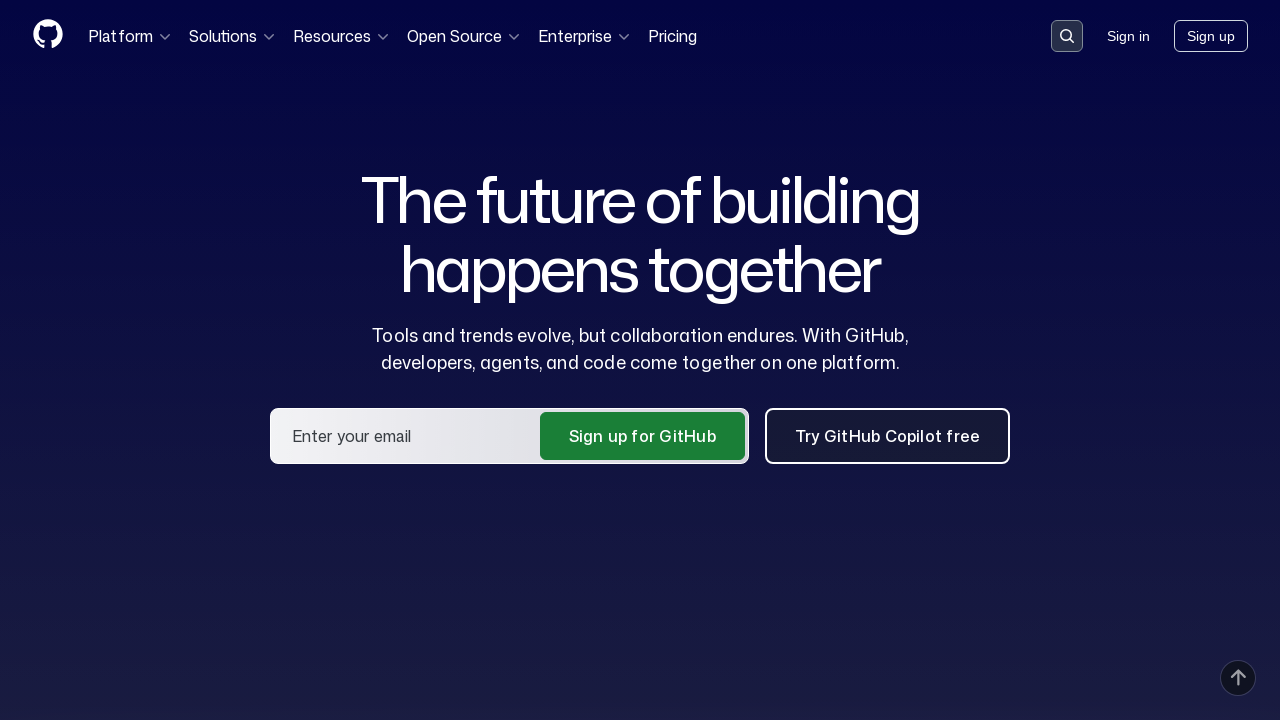

Page loaded - domcontentloaded state reached
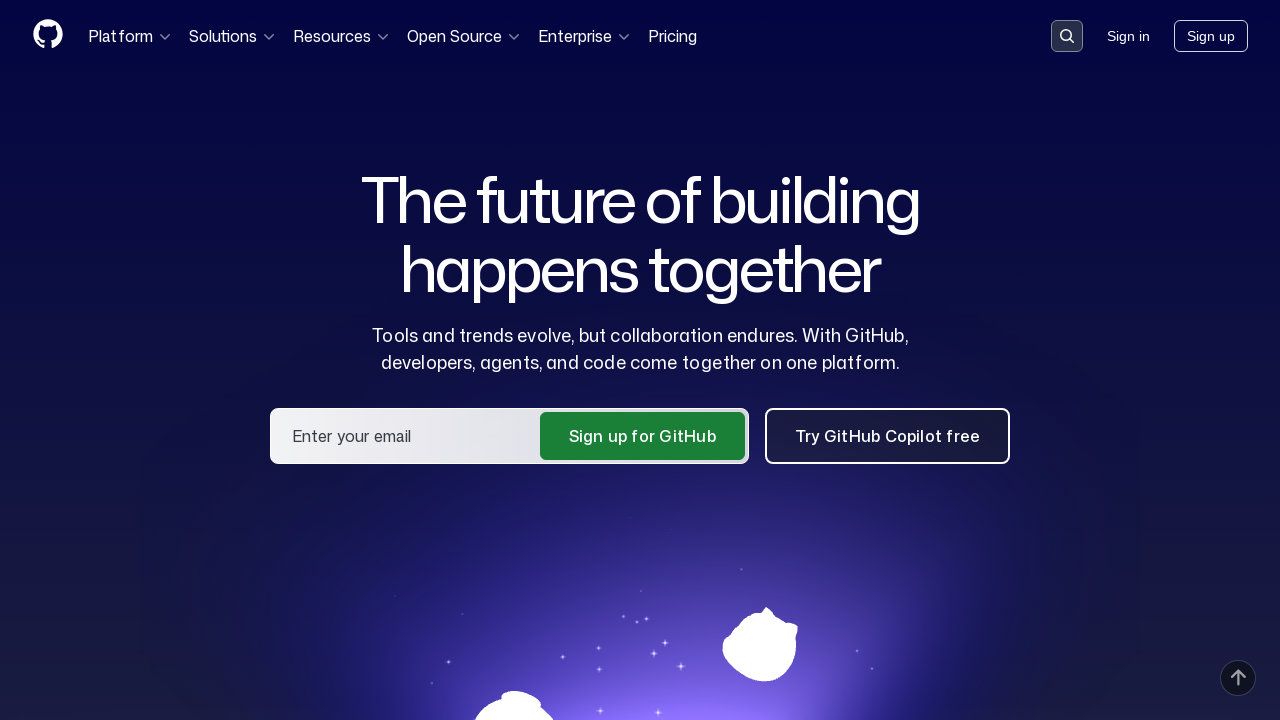

Retrieved page title: GitHub · Change is constant. GitHub keeps you ahead. · GitHub
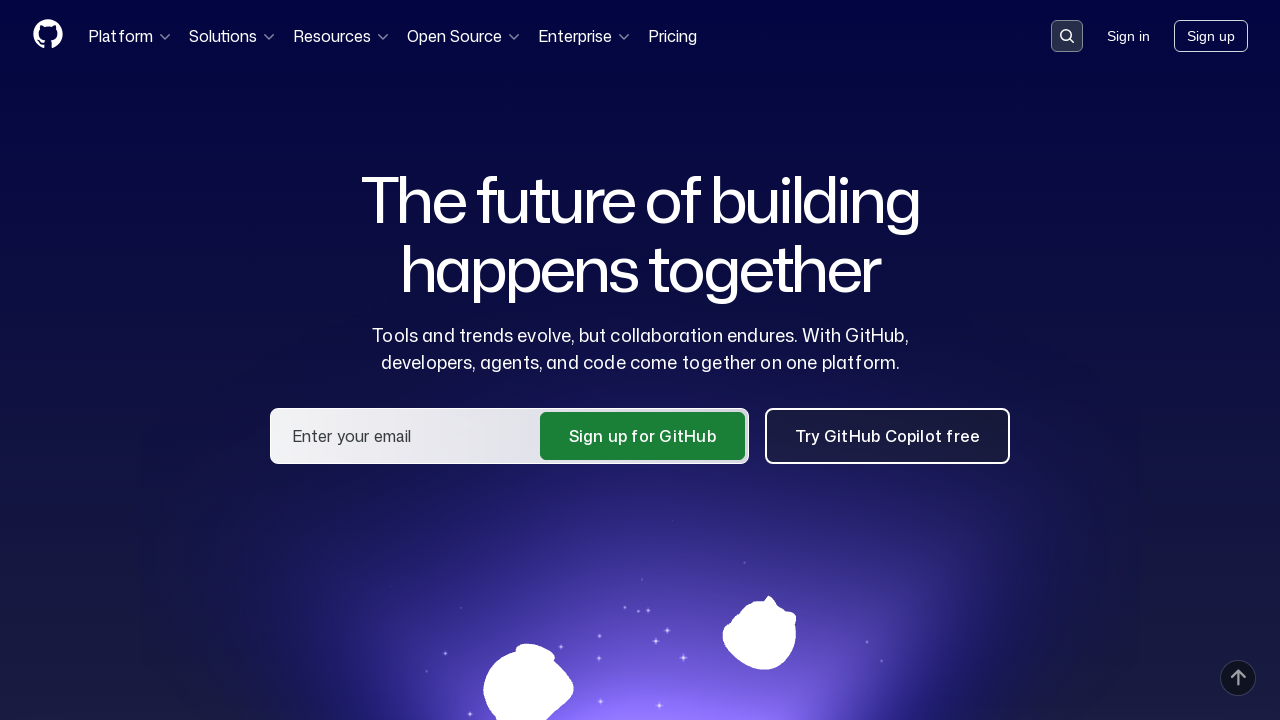

Verified page title contains 'GitHub'
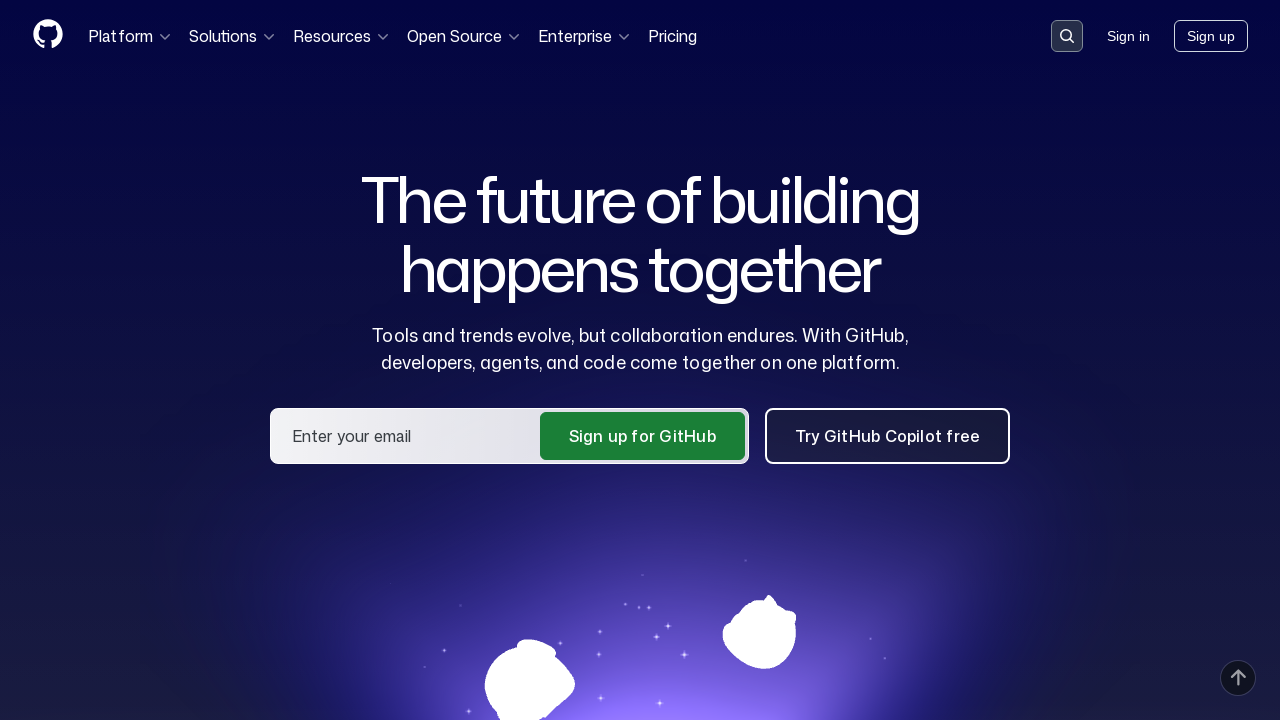

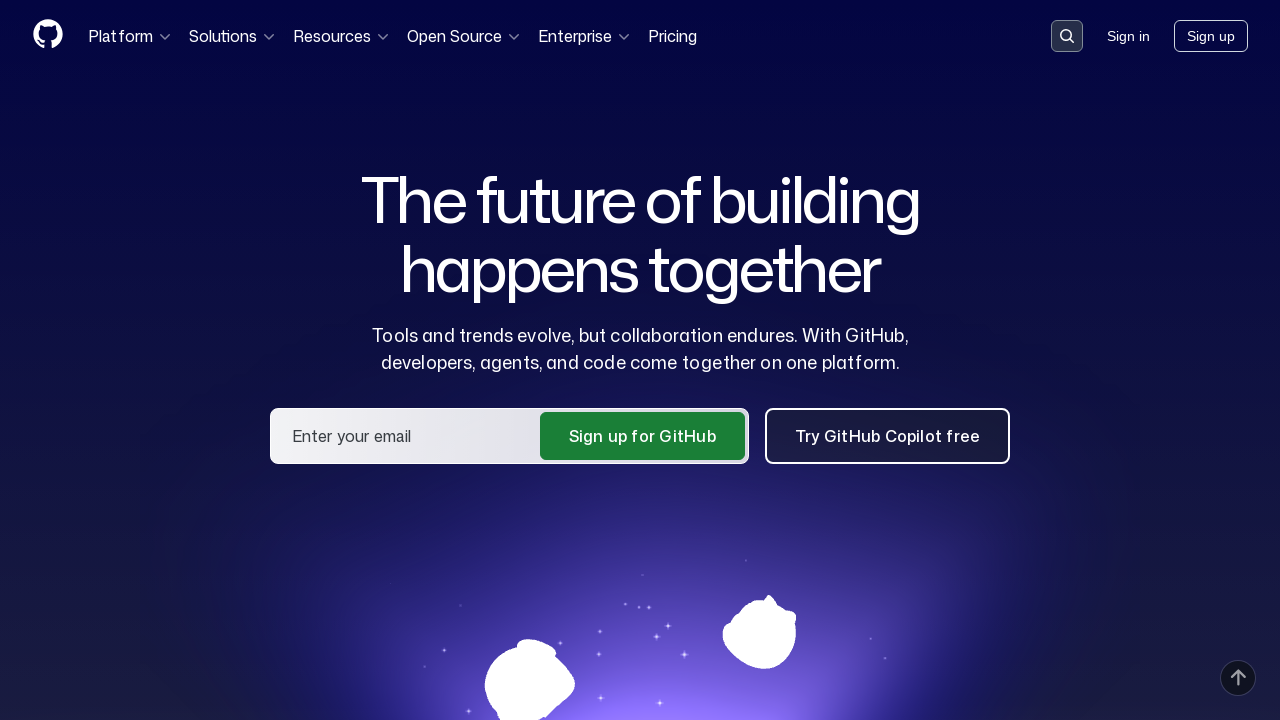